Tests form validation by entering an invalid email address and verifying the error message displayed

Starting URL: https://vwo.com/free-trial/

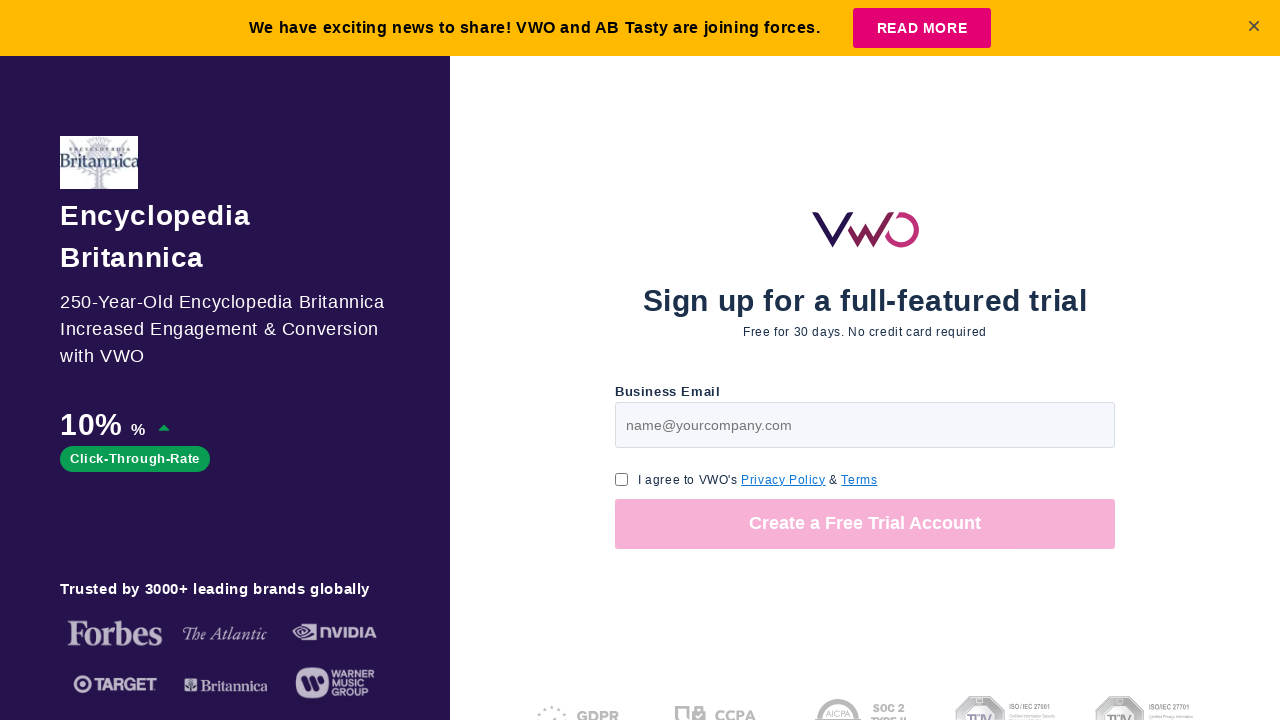

Filled email field with invalid email address 'invalidEmail123' on #page-v1-step1-email
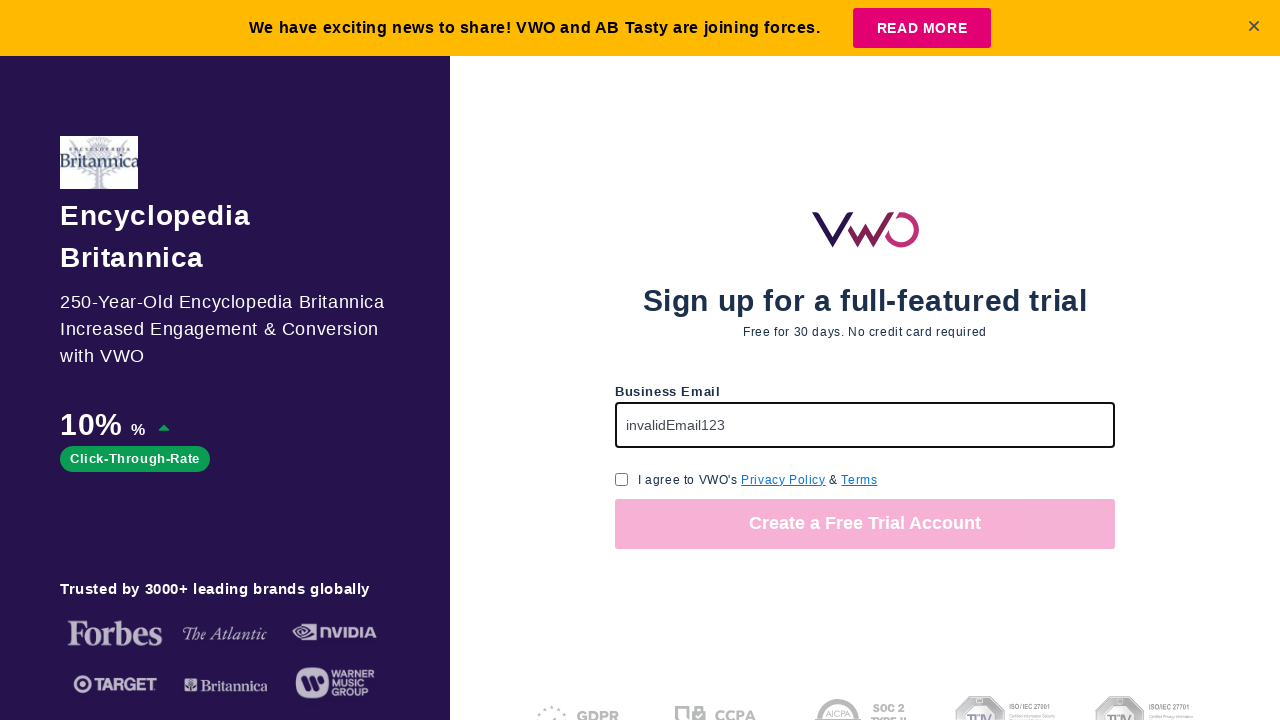

Checked GDPR consent checkbox at (622, 479) on input[name='gdpr_consent_checkbox']
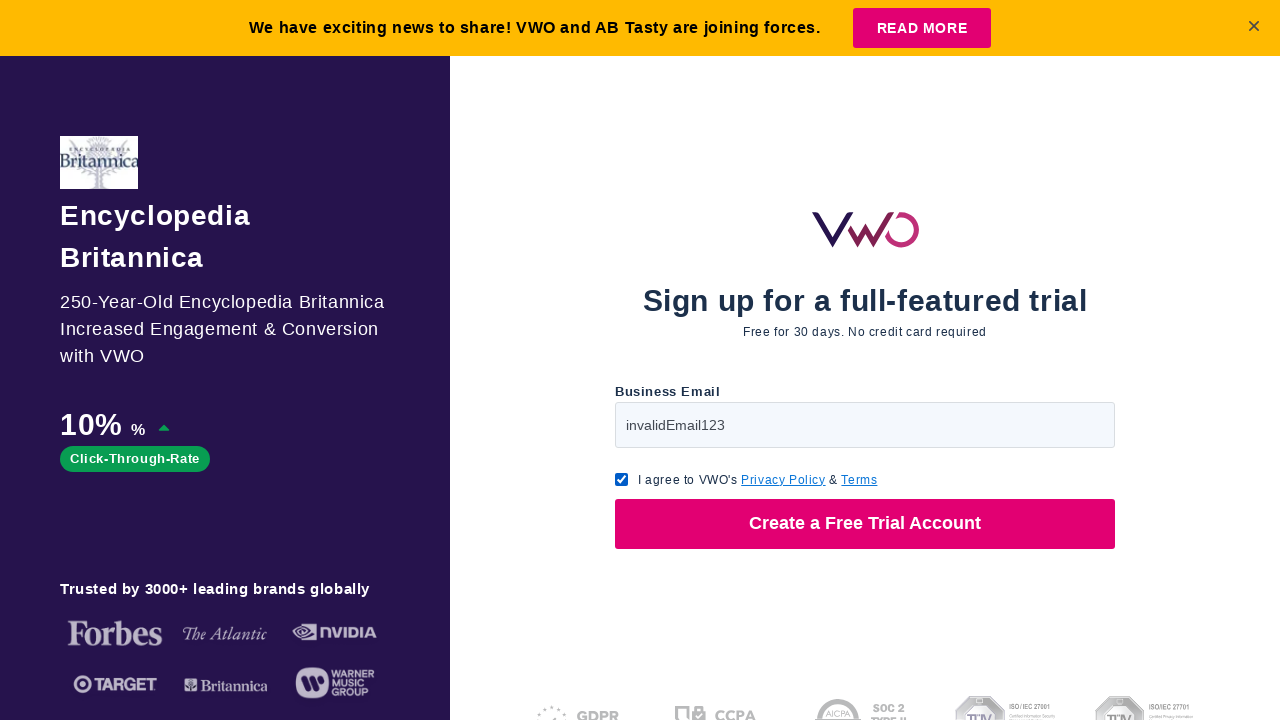

Clicked first button (submit button) on the page
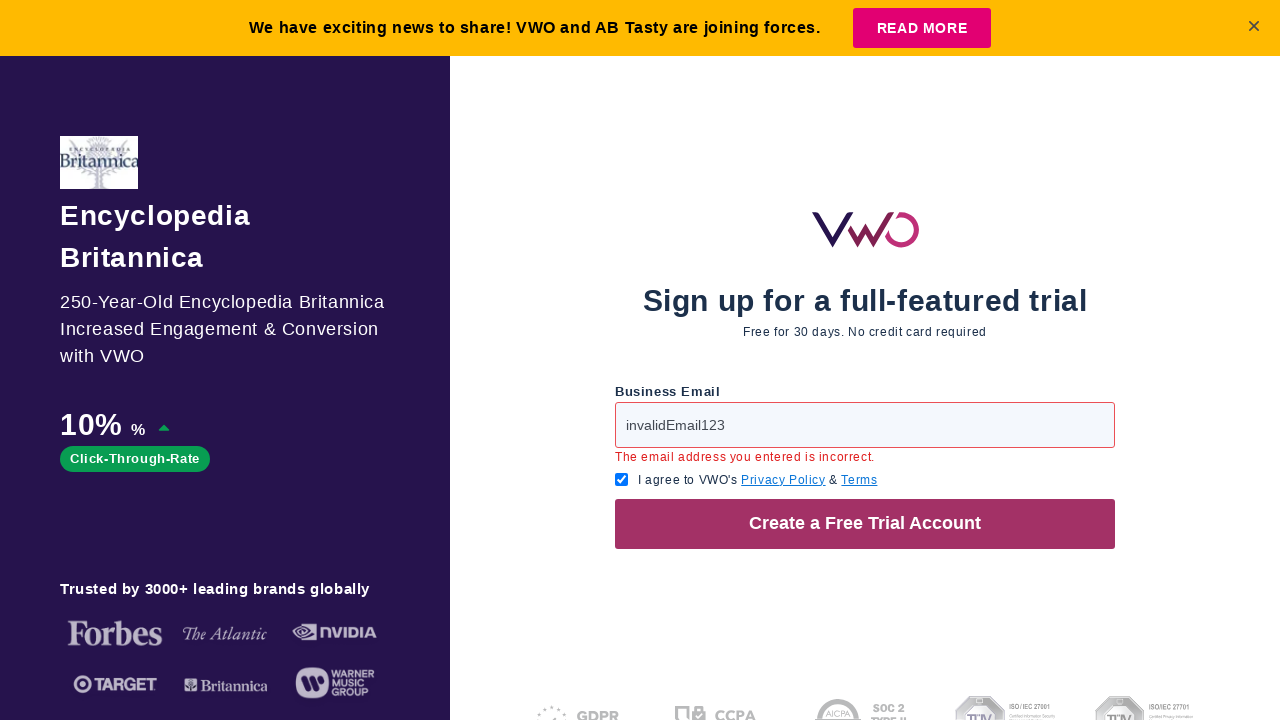

Error message selector became visible
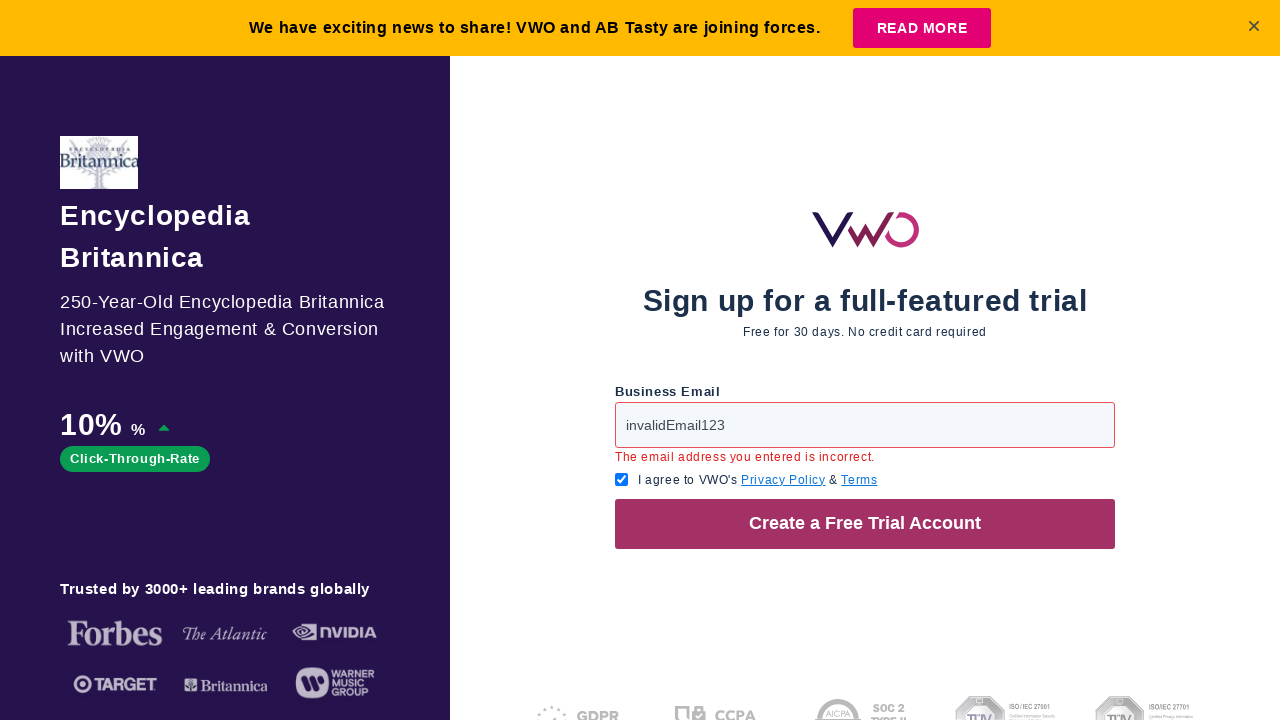

Retrieved error message element
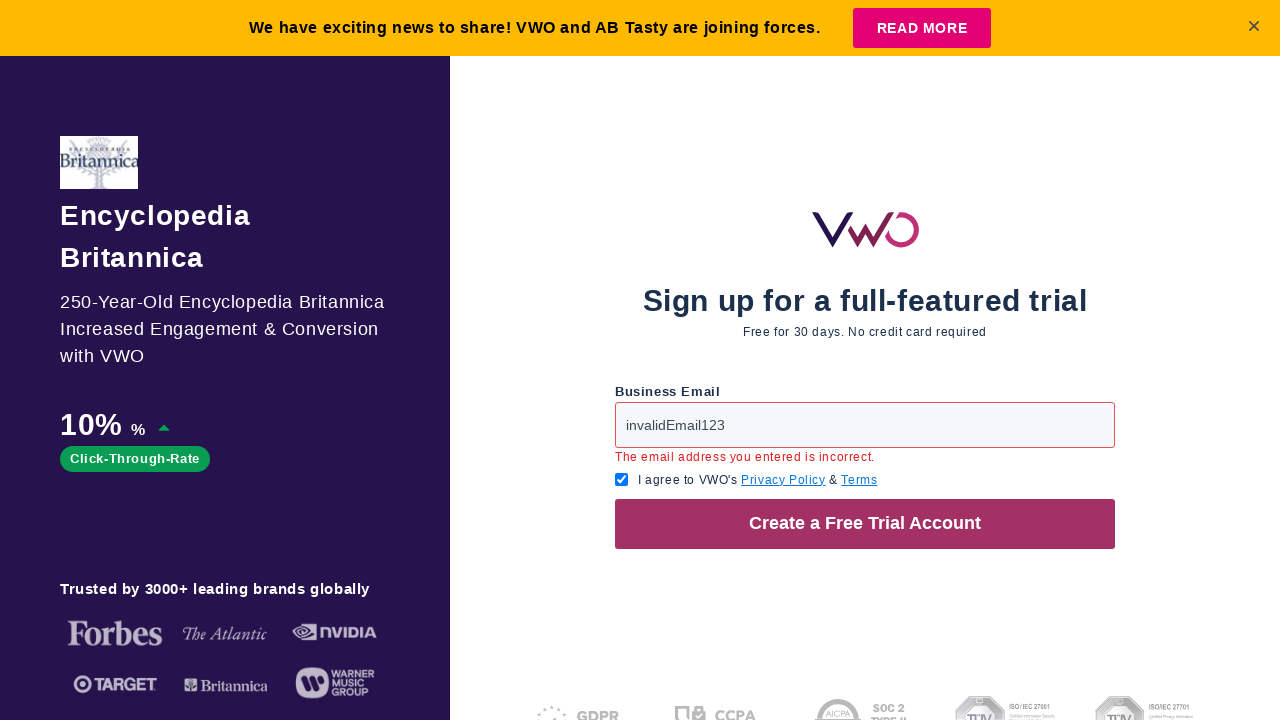

Verified error message text matches expected validation message
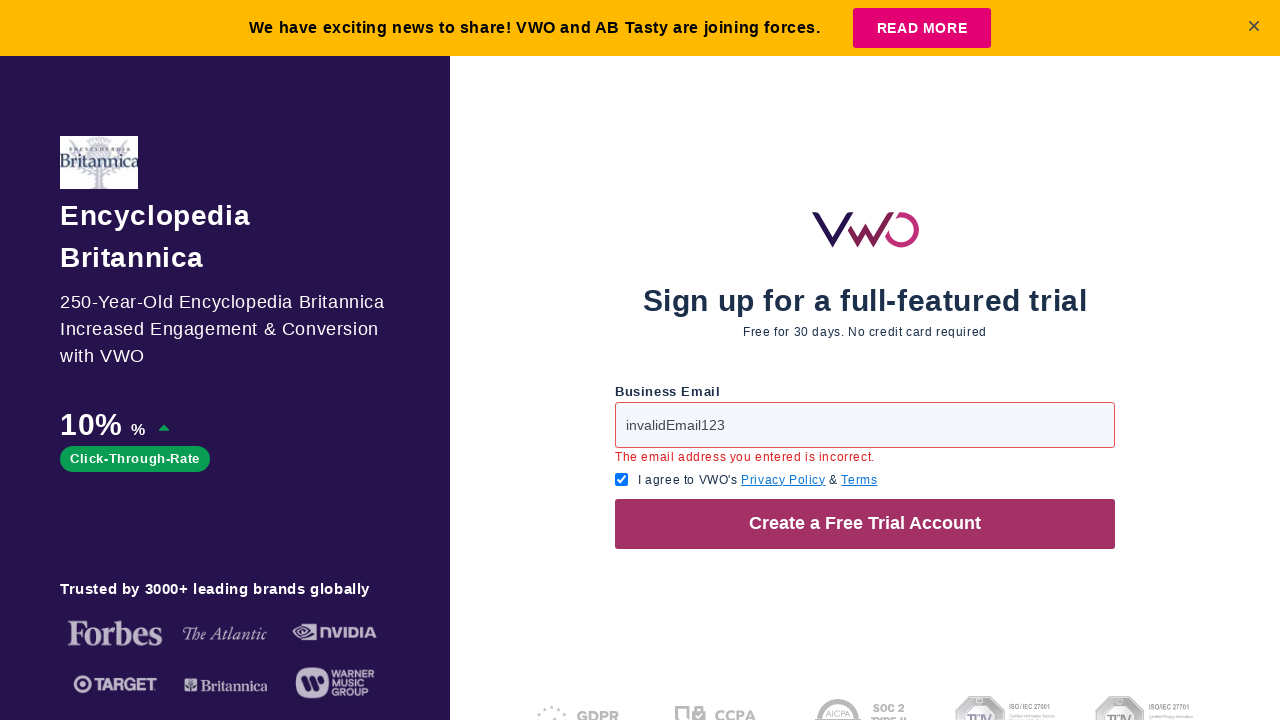

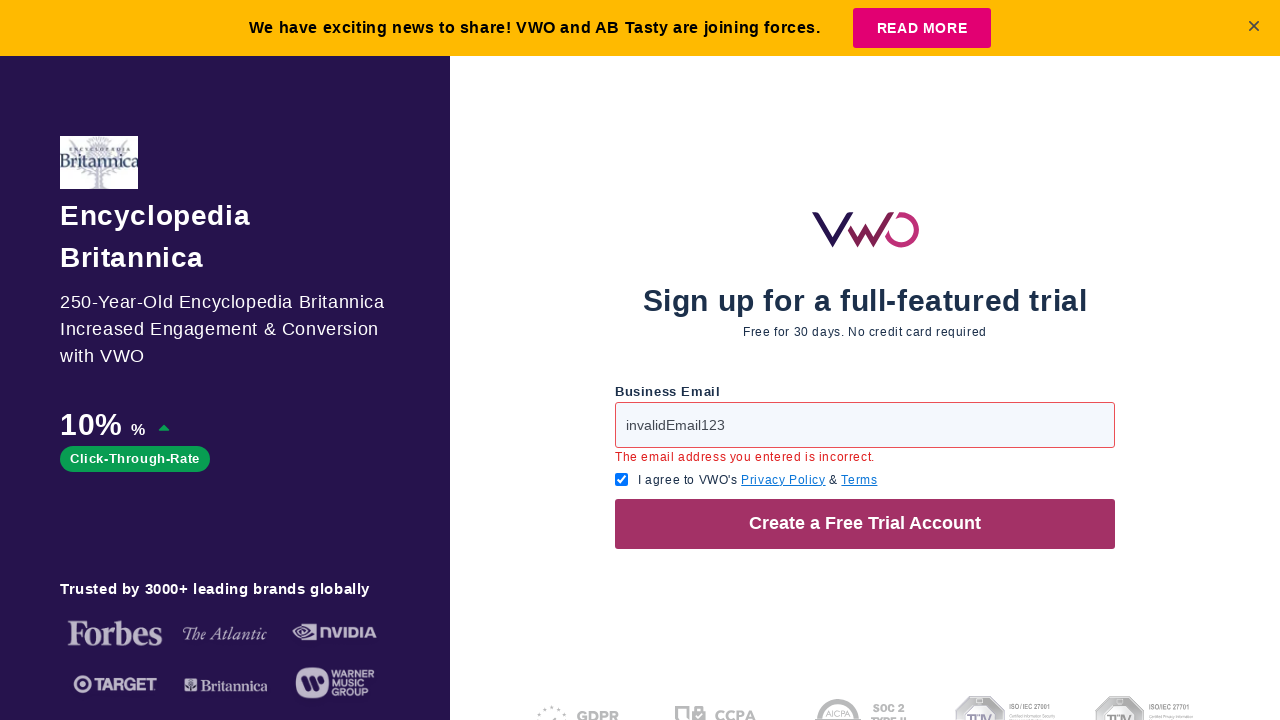